Tests the progress bar functionality by clicking start button, waiting for completion, and resetting

Starting URL: https://demoqa.com/progress-bar

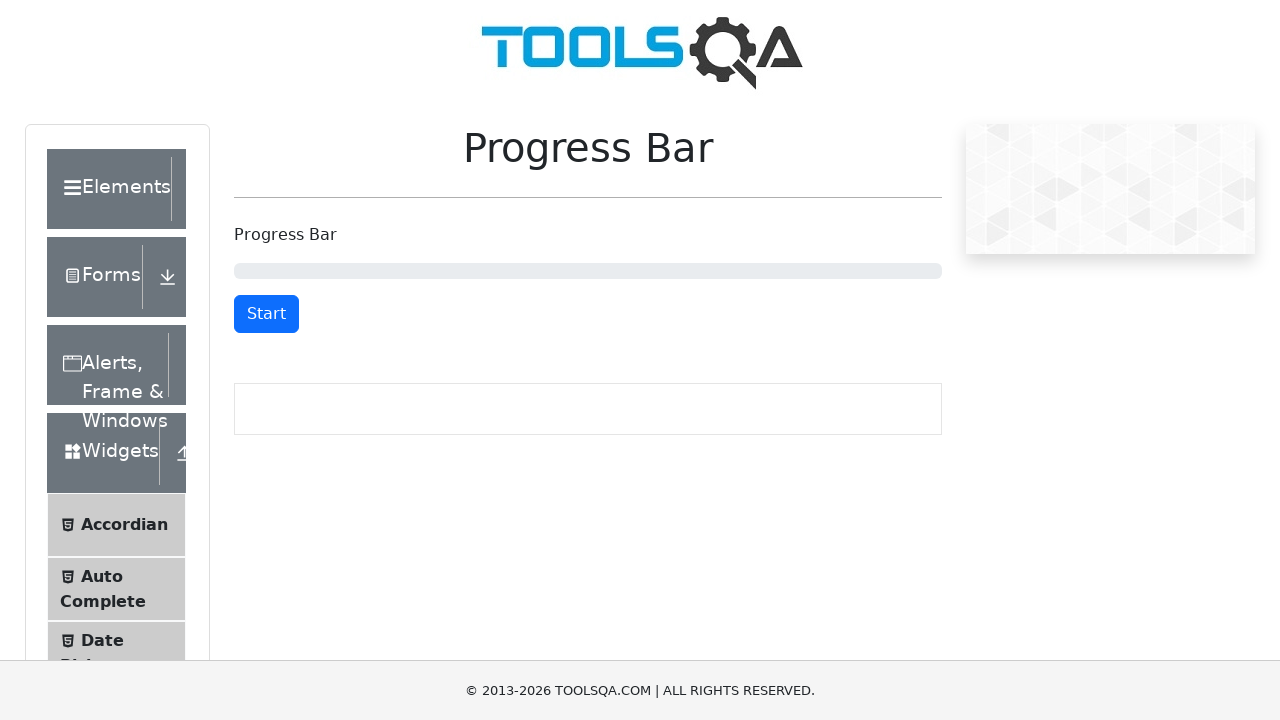

Clicked start button to begin progress bar at (266, 314) on #startStopButton
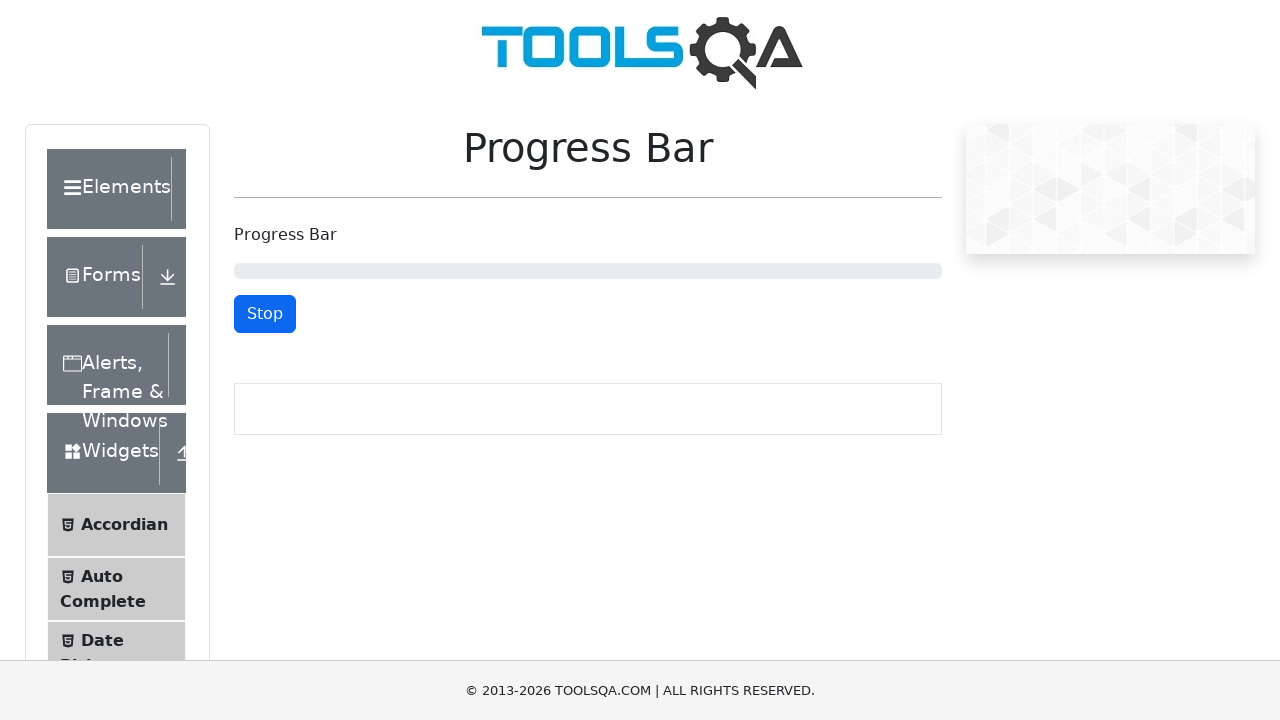

Progress bar completed and reset button appeared
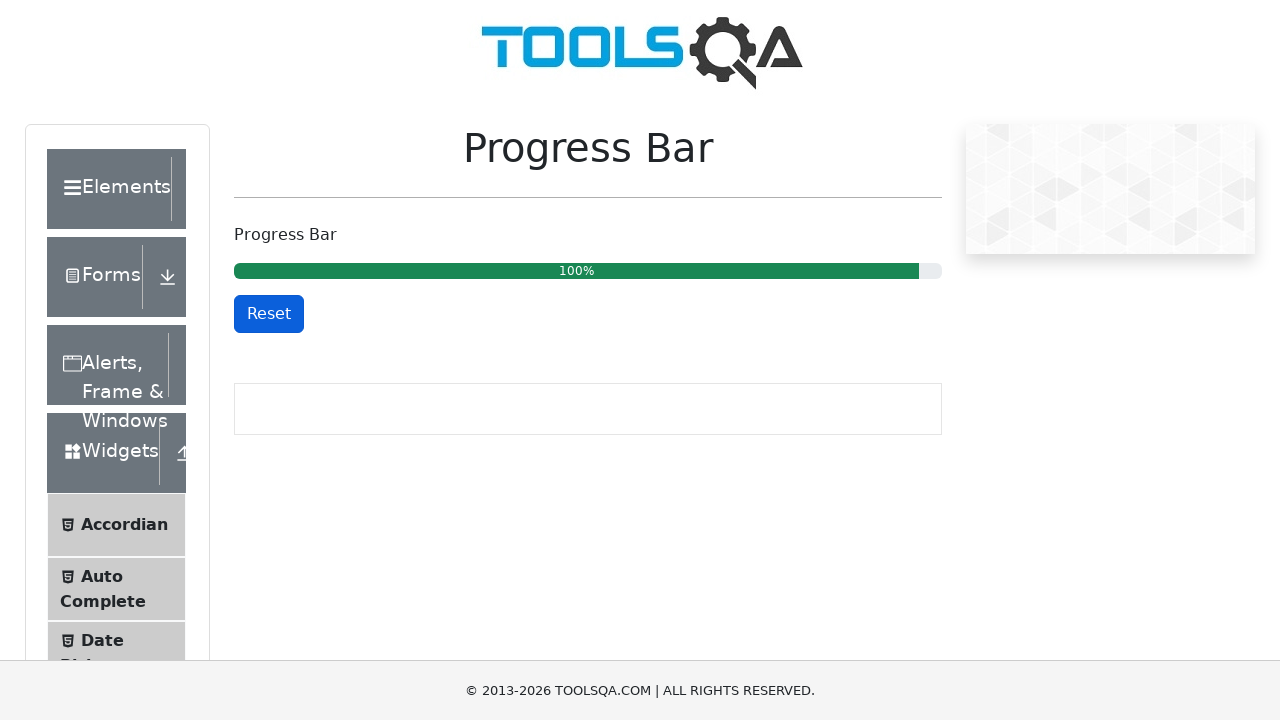

Clicked reset button to reset progress bar at (269, 314) on #resetButton
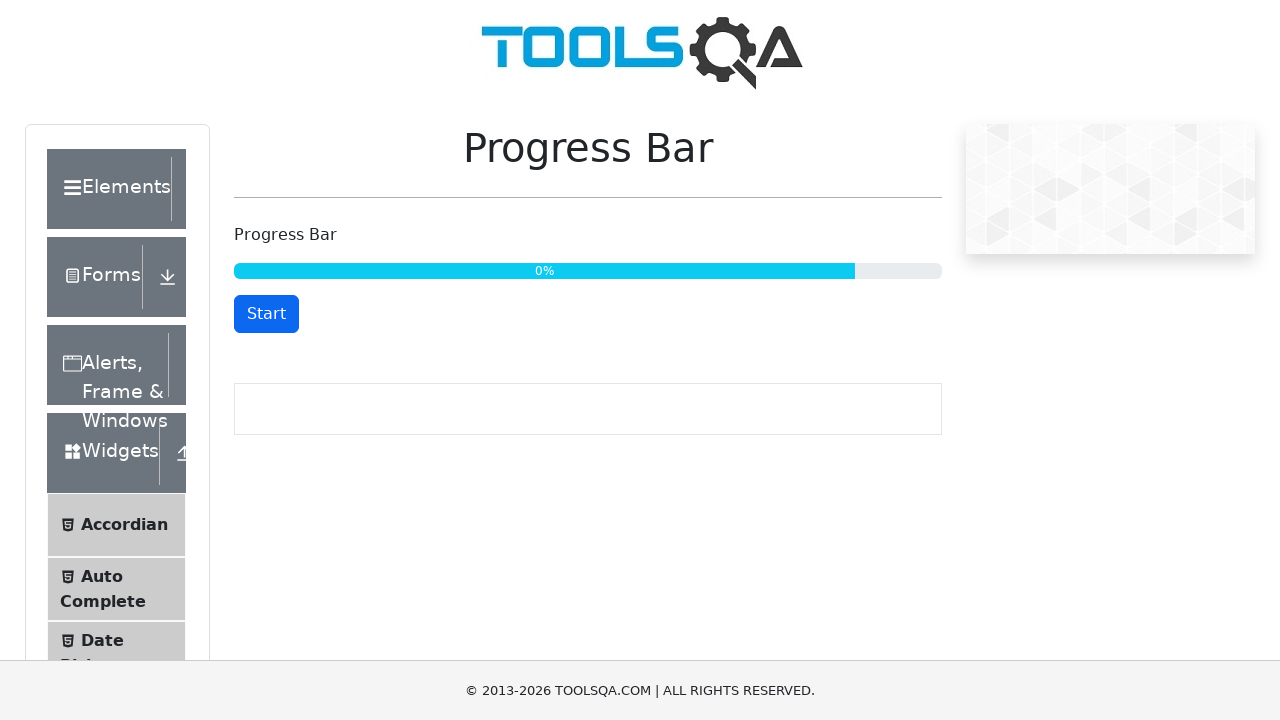

Start button is visible again after reset
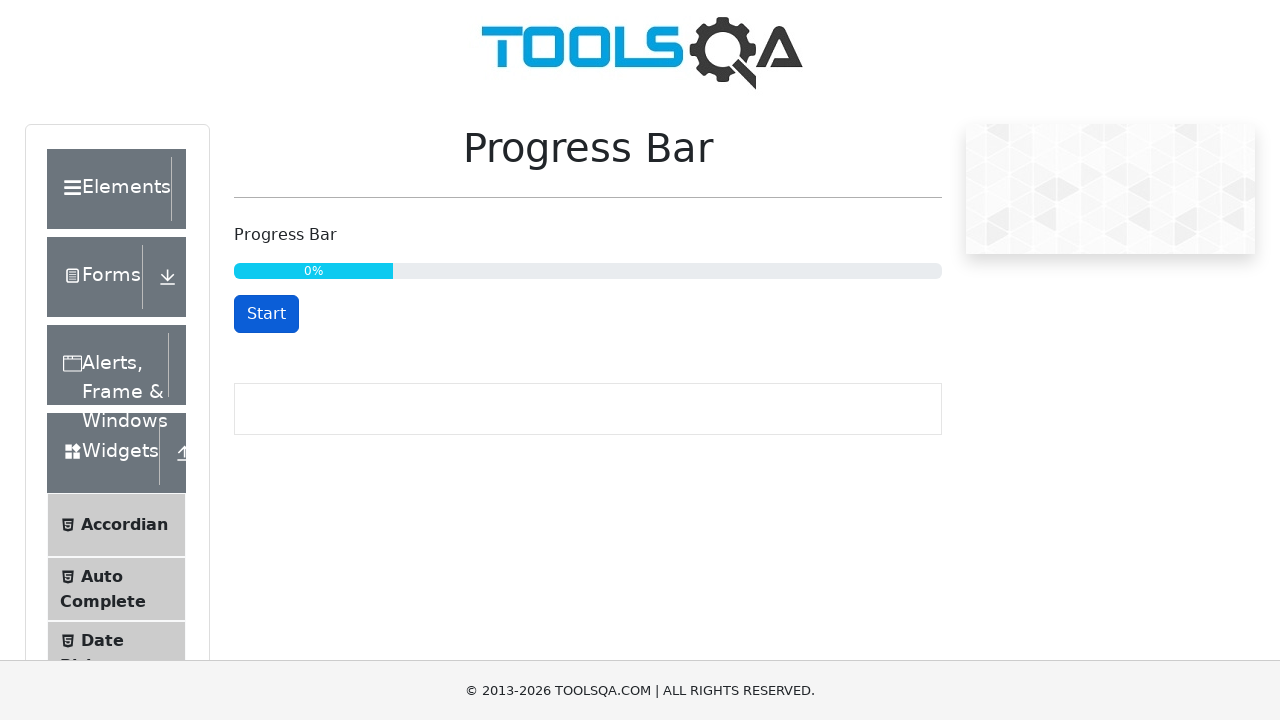

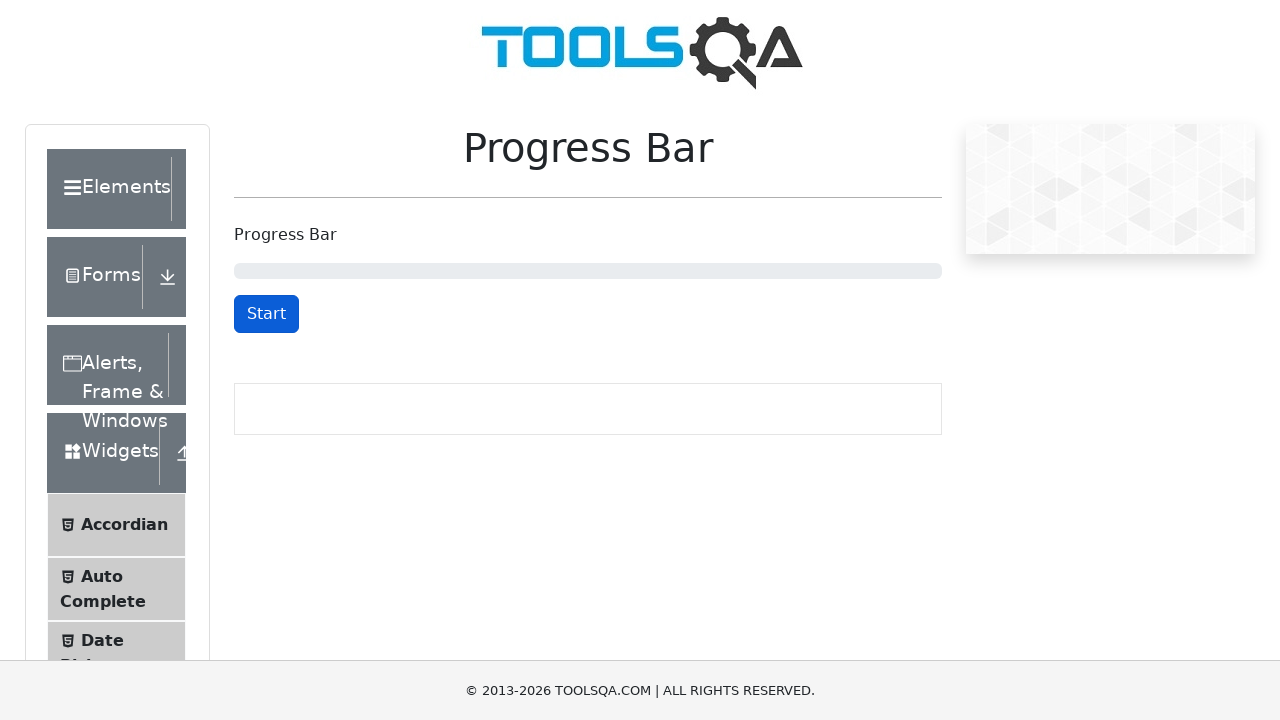